Tests a demo form by filling in user name, email, current address, and permanent address fields, submitting the form, then navigating to the Radio Button section and selecting the "Impressive" radio option.

Starting URL: https://demoqa.com/text-box

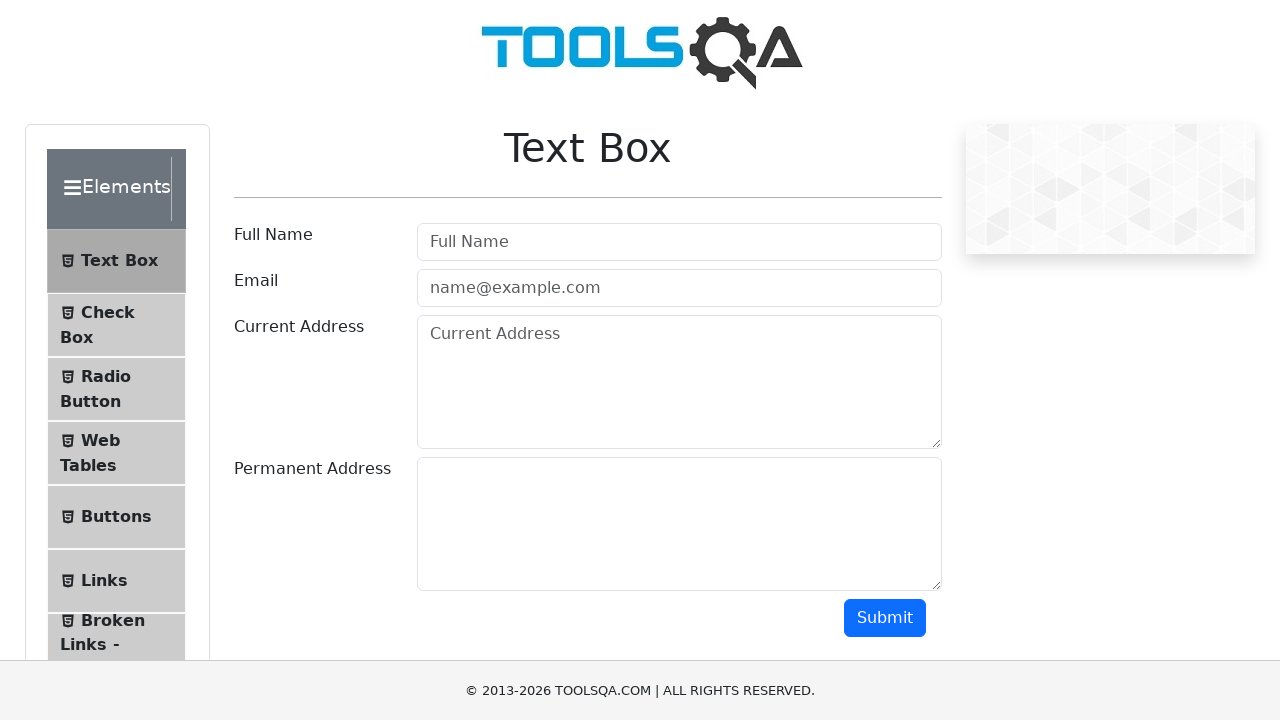

Filled user name field with 'Maria Rodriguez' on #userName
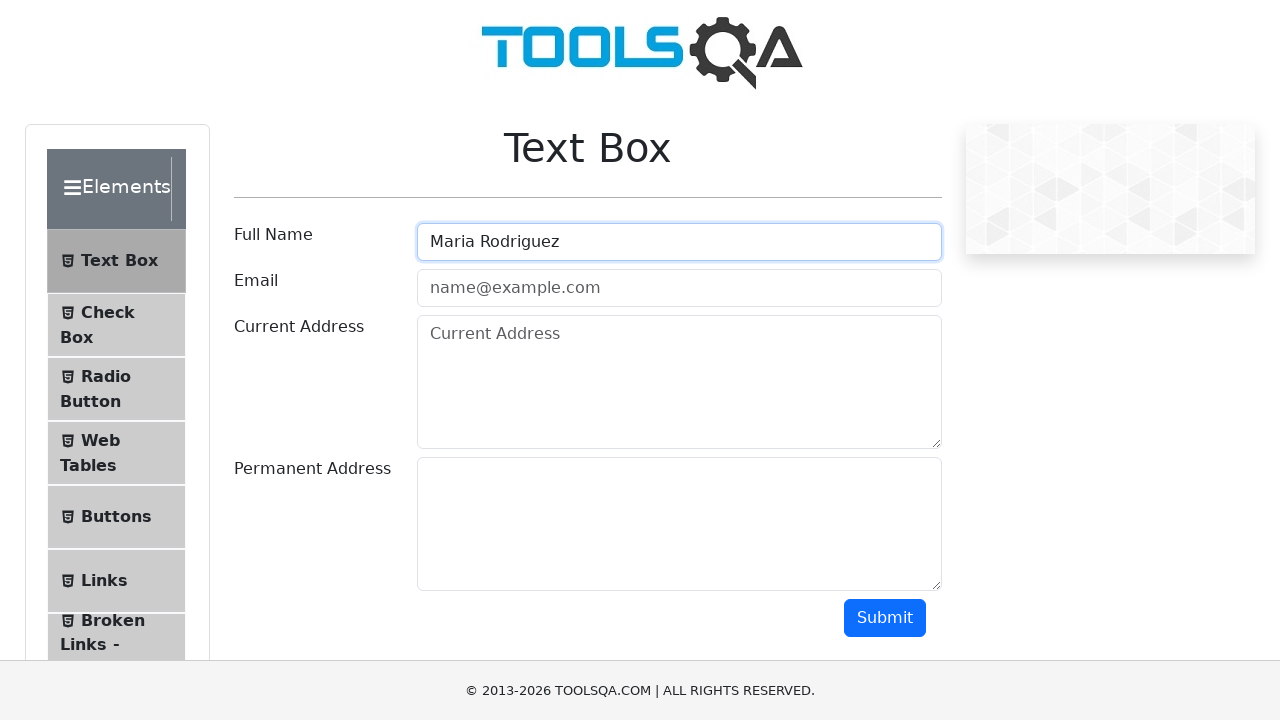

Filled email field with 'maria.rodriguez@example.com' on #userEmail
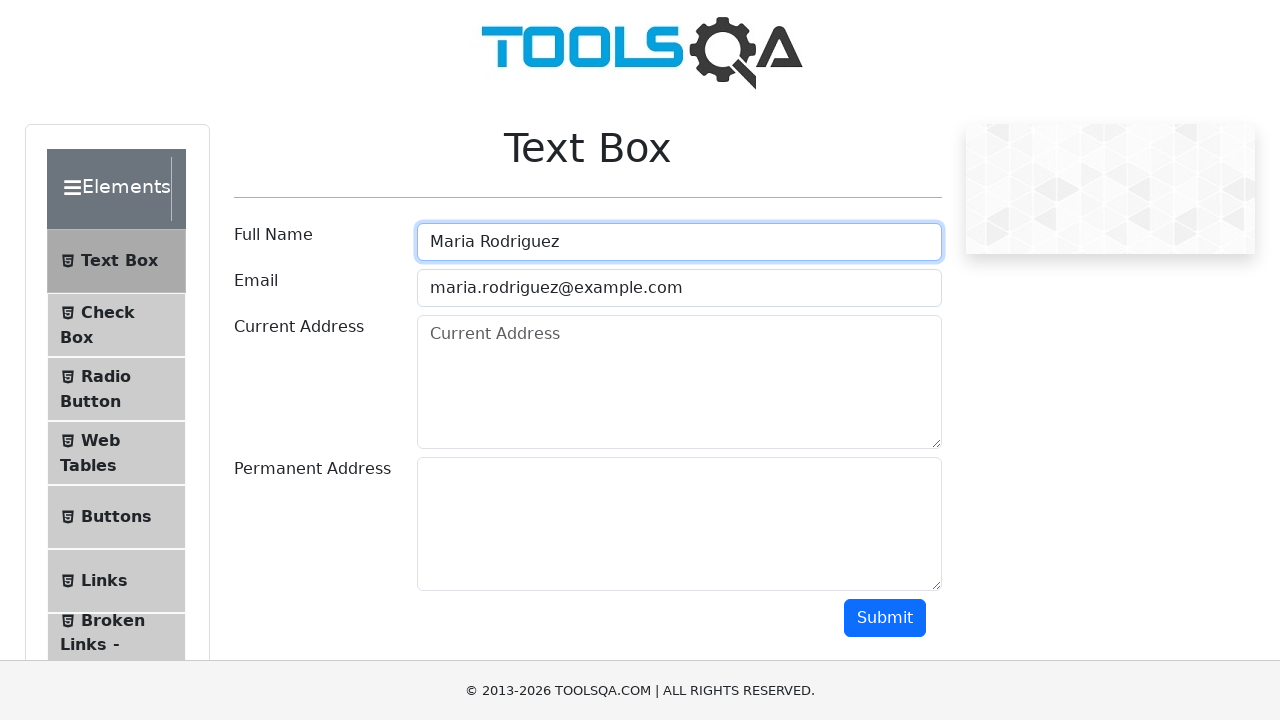

Filled current address field with '123 Oak Street, Apt 4B' on textarea[placeholder='Current Address']
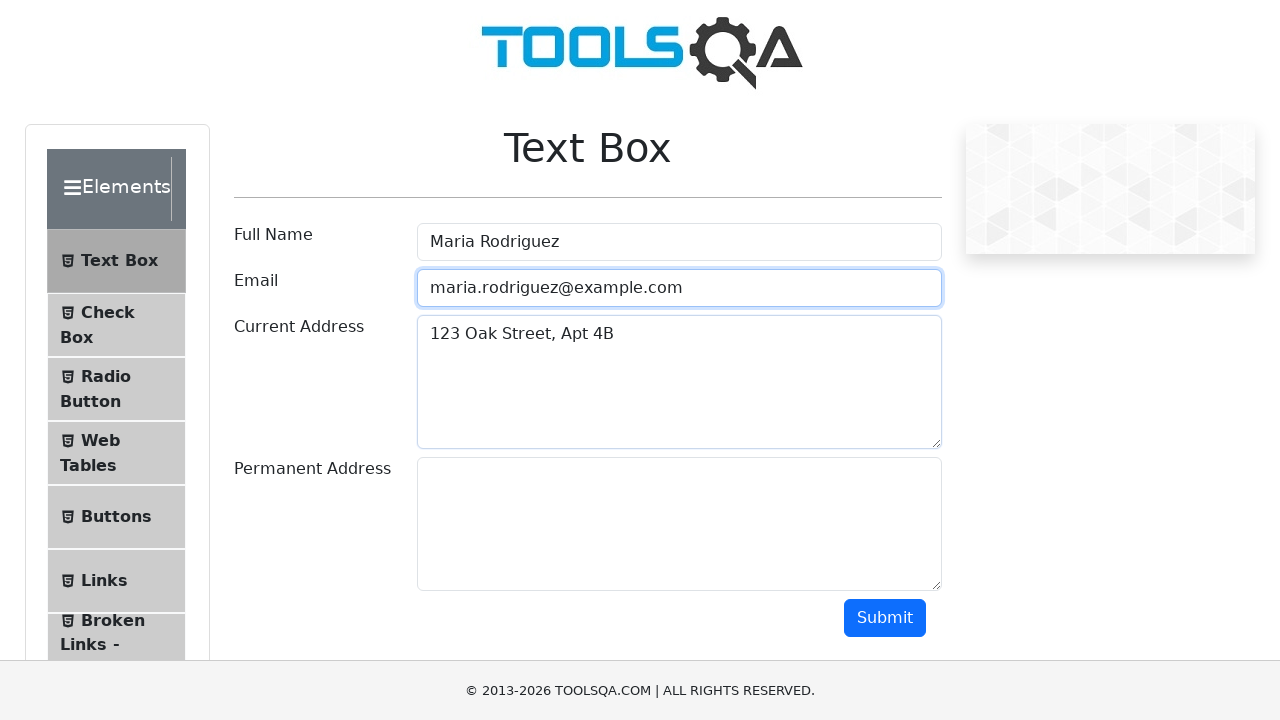

Filled permanent address field with '456 Maple Avenue' on #permanentAddress
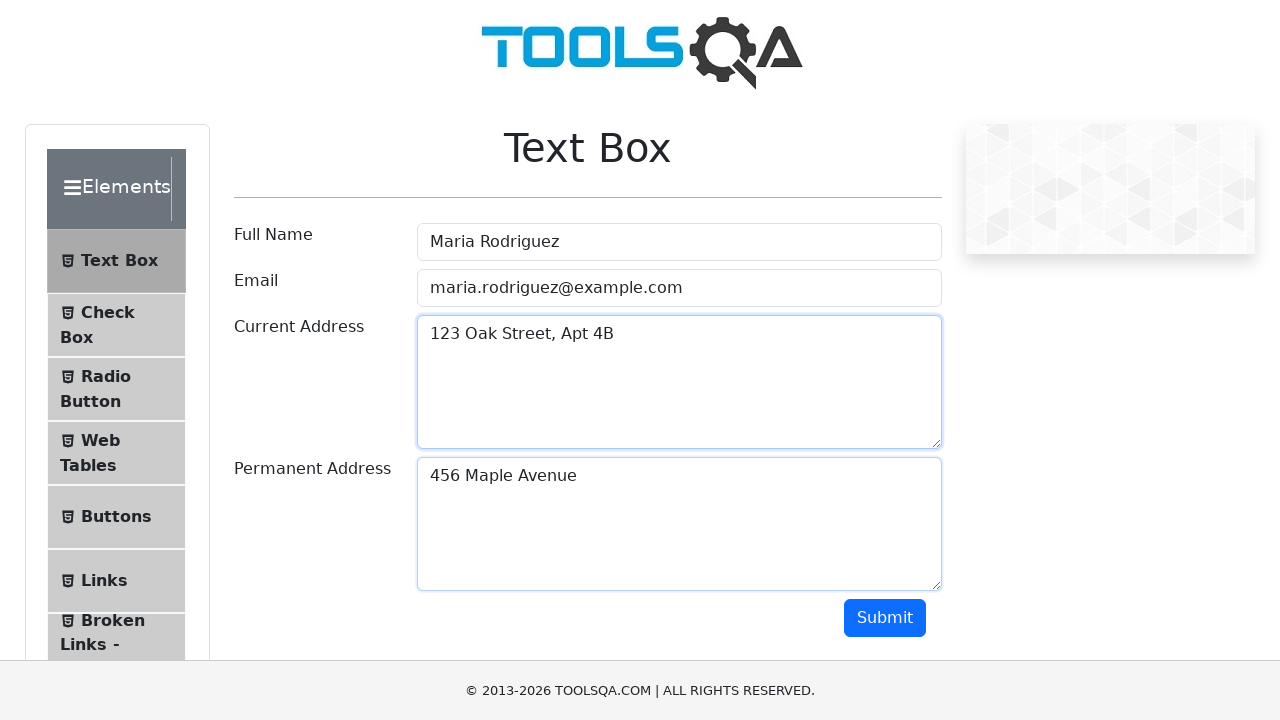

Clicked submit button to submit the form at (885, 618) on (//button[@type='button'])[2]
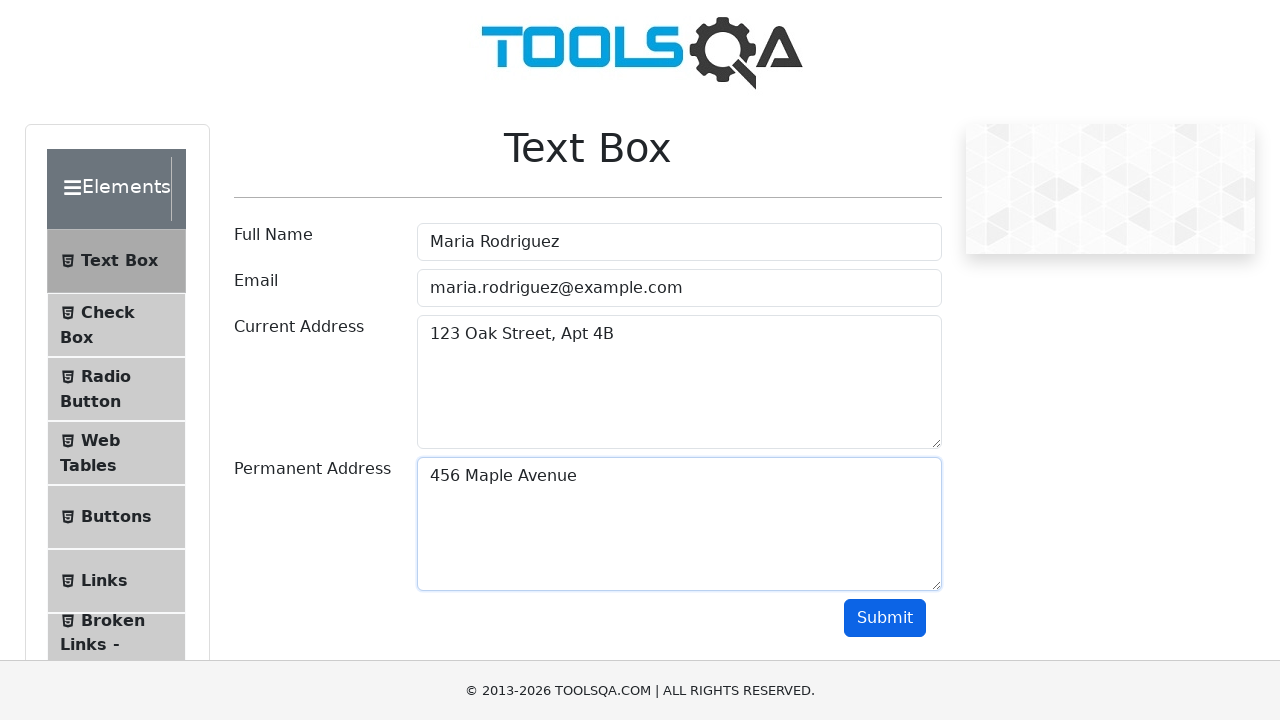

Navigated to Radio Button section at (106, 376) on xpath=//span[text()='Radio Button']
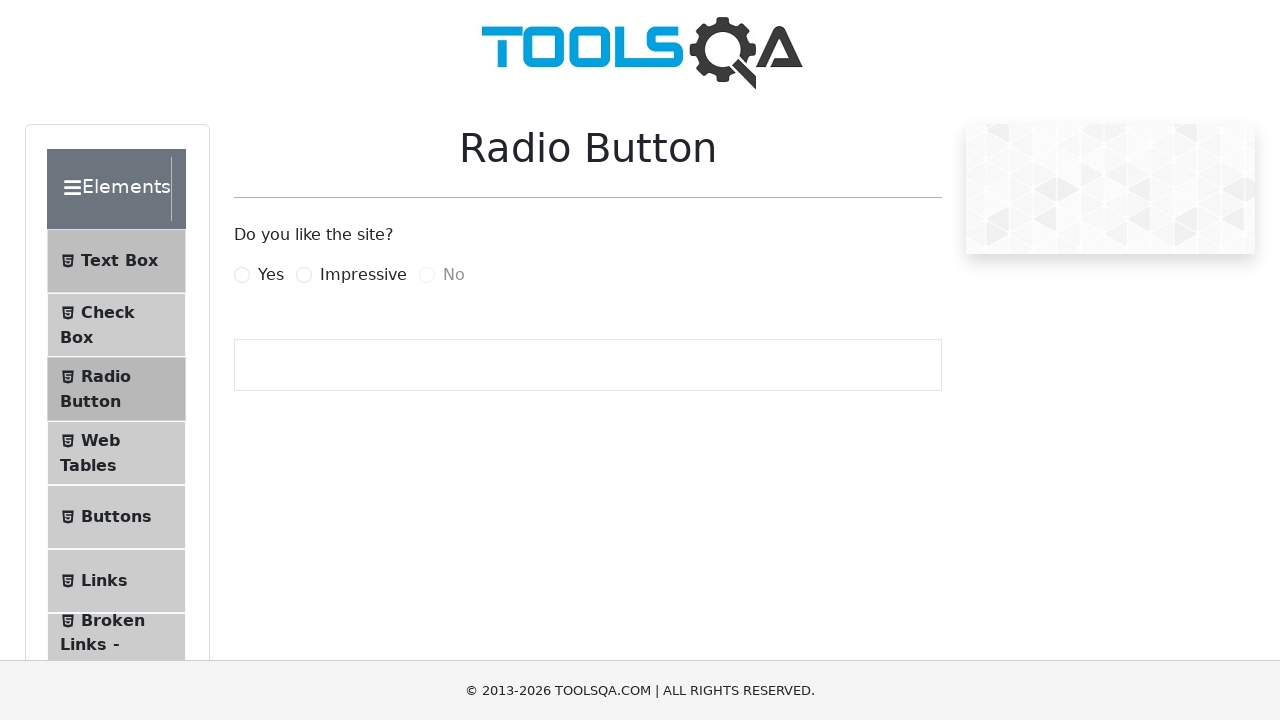

Radio Button page loaded and impressive radio button element appeared
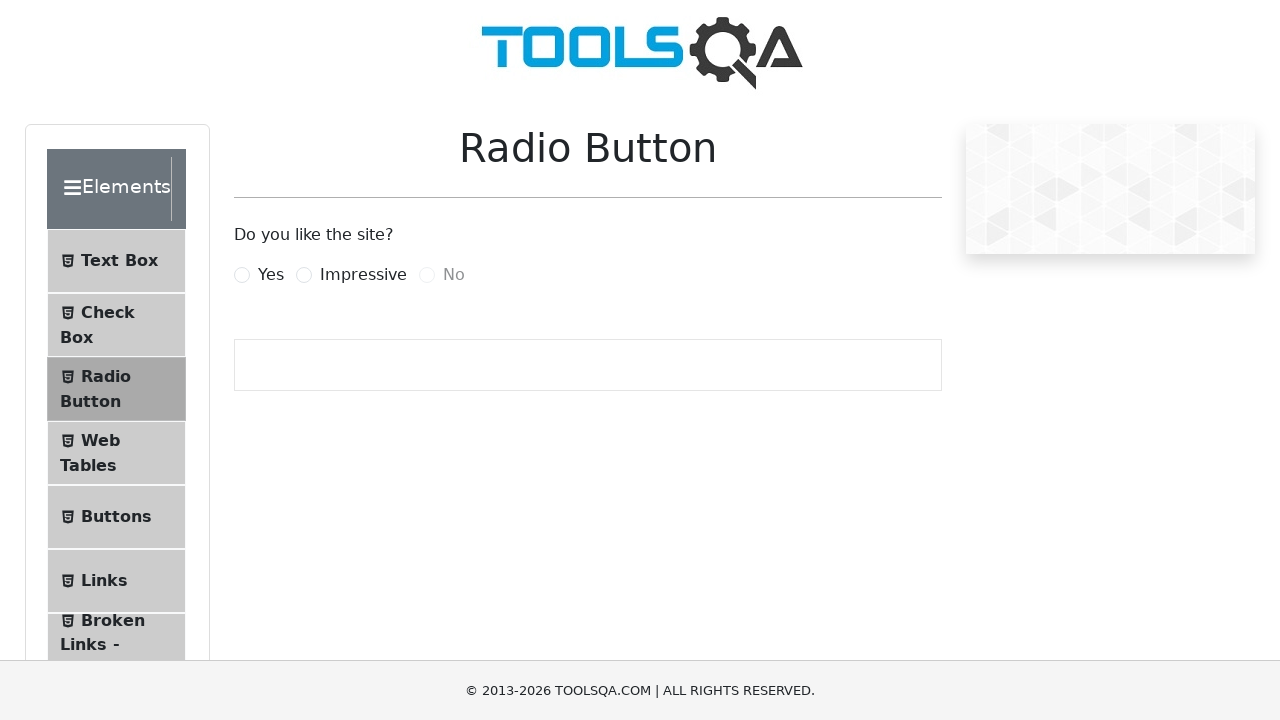

Selected the 'Impressive' radio button option at (363, 275) on label[for='impressiveRadio']
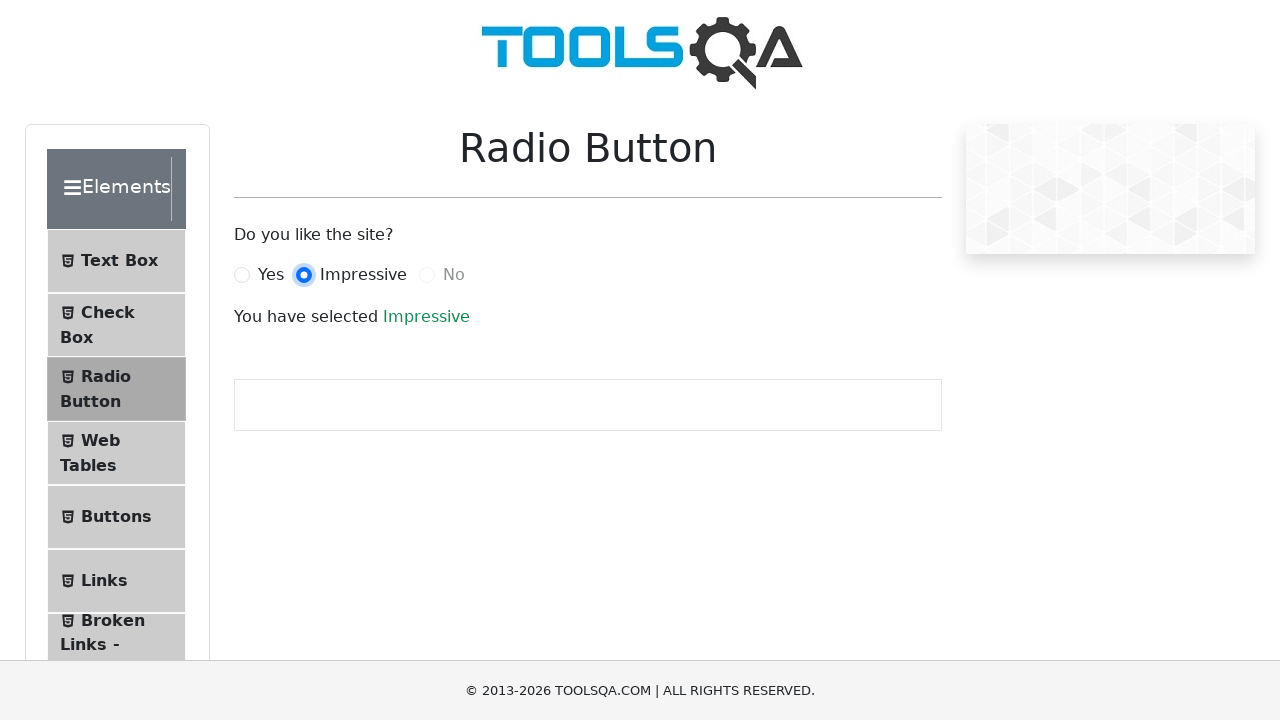

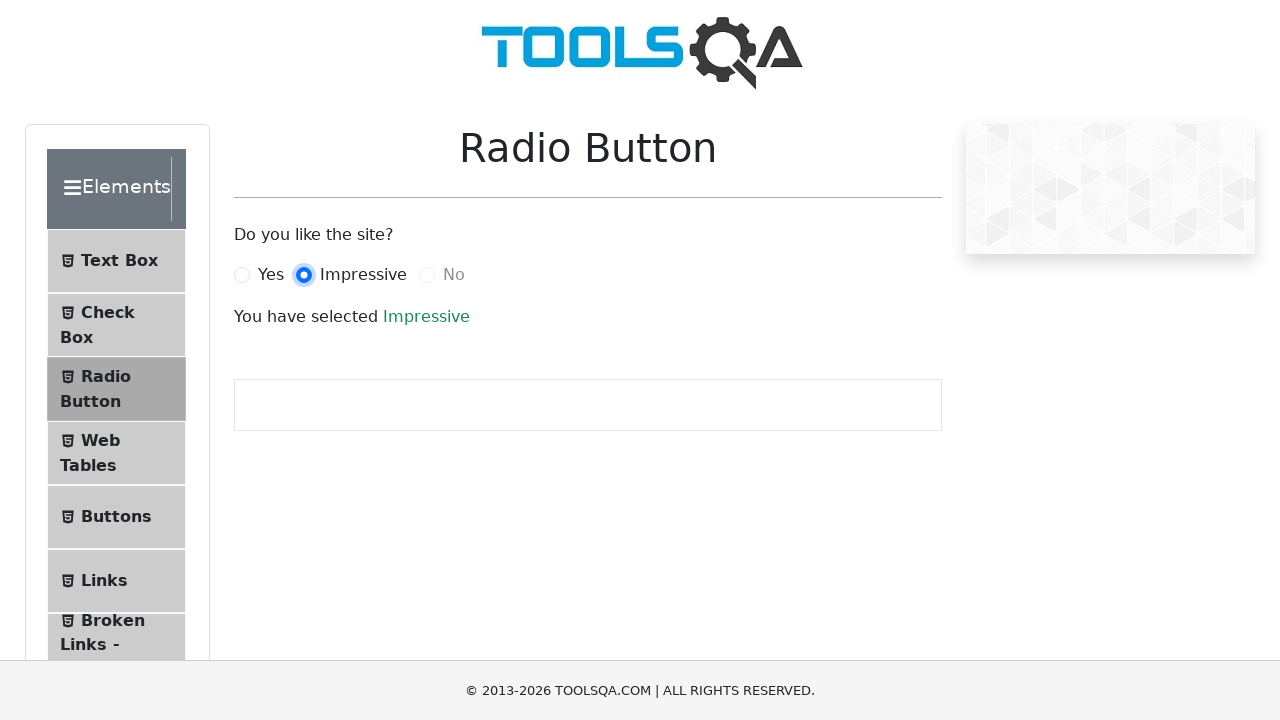